Tests handling alerts using dialog event handler to accept confirm alerts and dismiss others, while logging alert messages and types

Starting URL: https://leafground.com/alert.xhtml

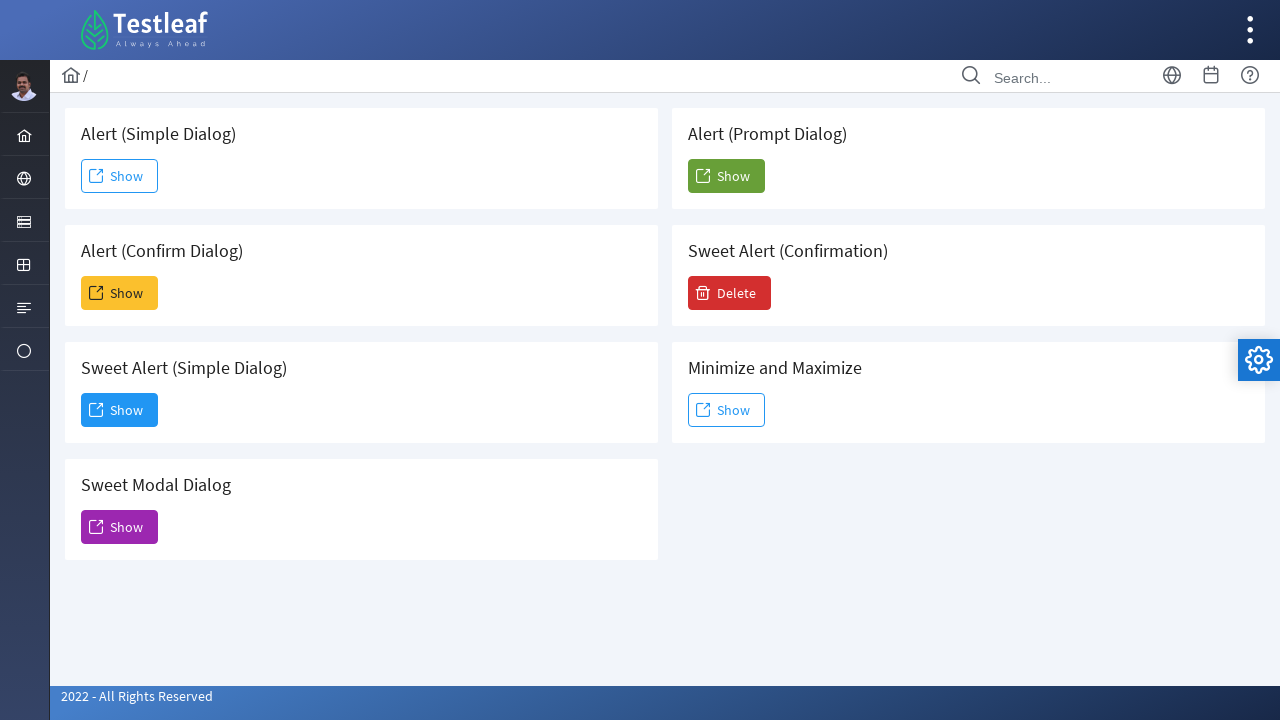

Set up dialog event handler to manage different alert types
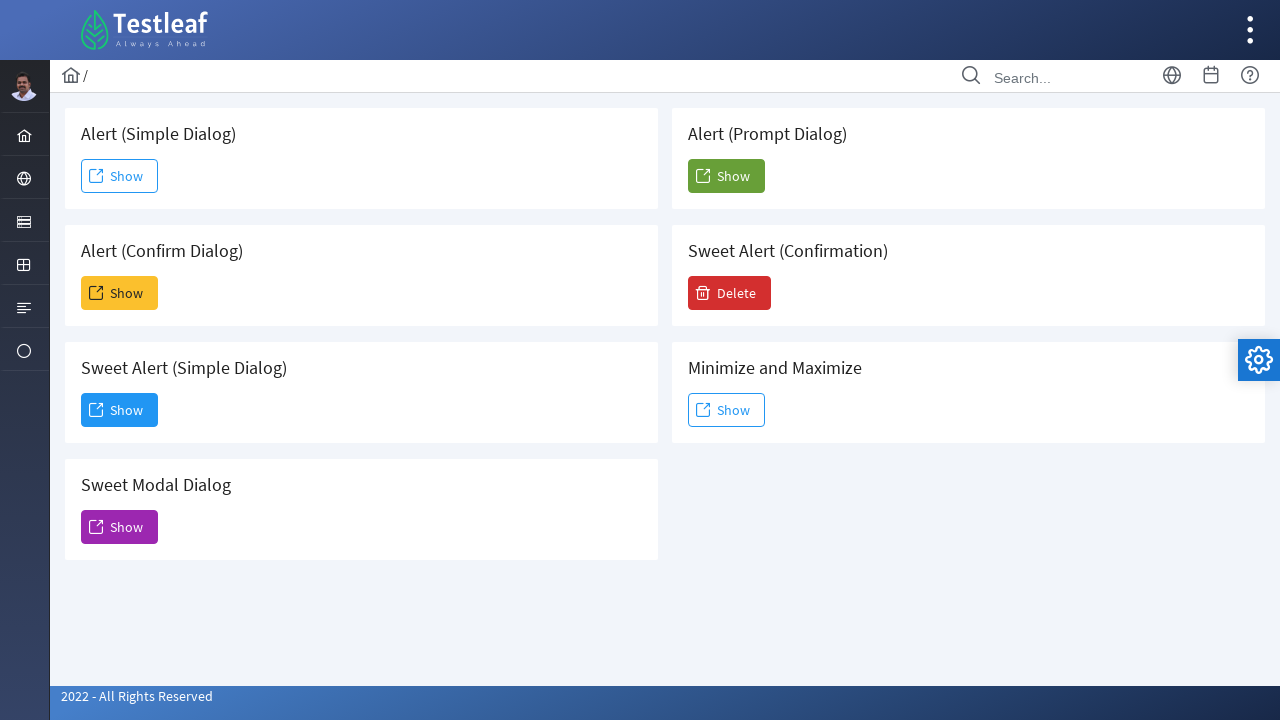

Clicked to show simple alert at (120, 176) on (//span[text()='Show'])[1]
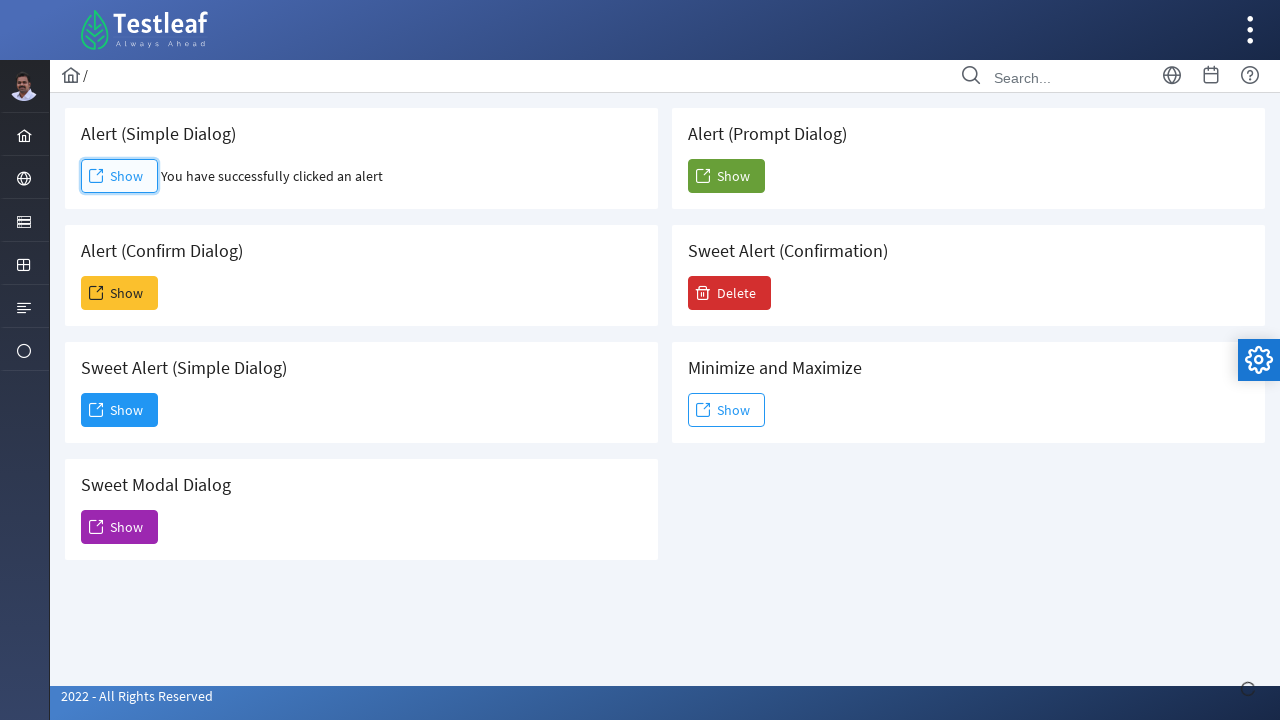

Waited for simple alert processing
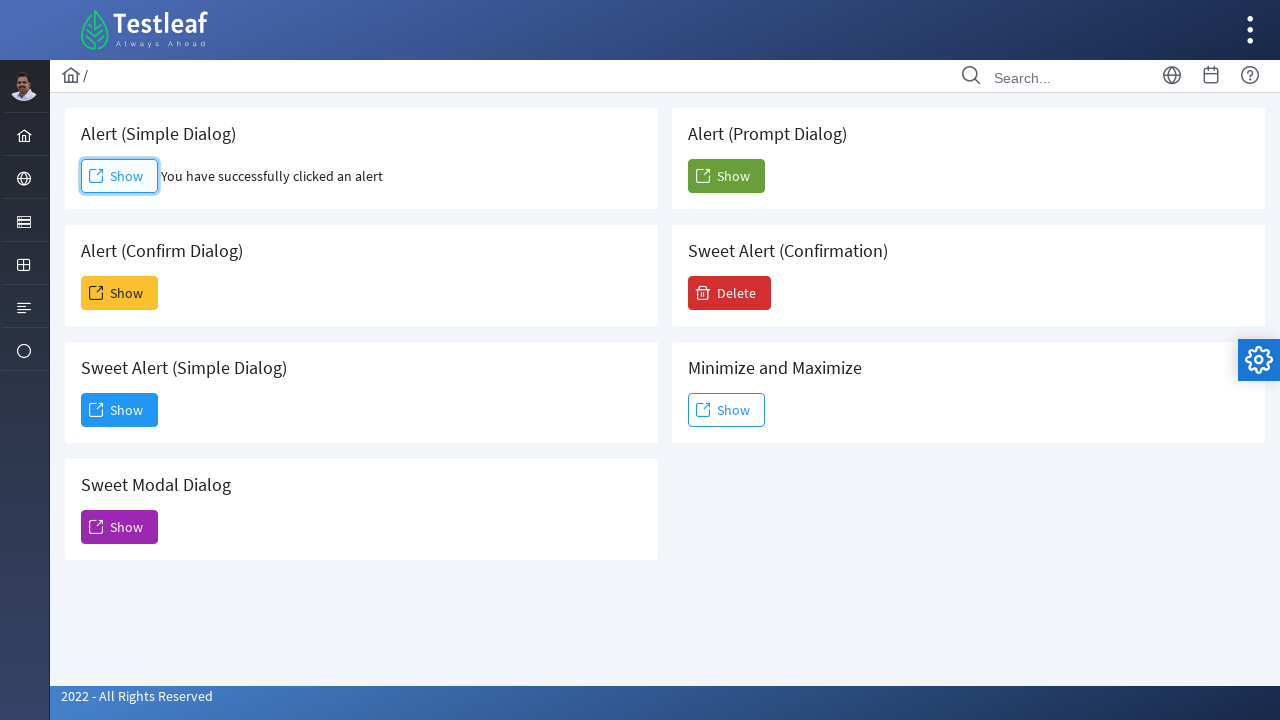

Clicked to show confirm alert at (120, 293) on (//span[text()='Show'])[2]
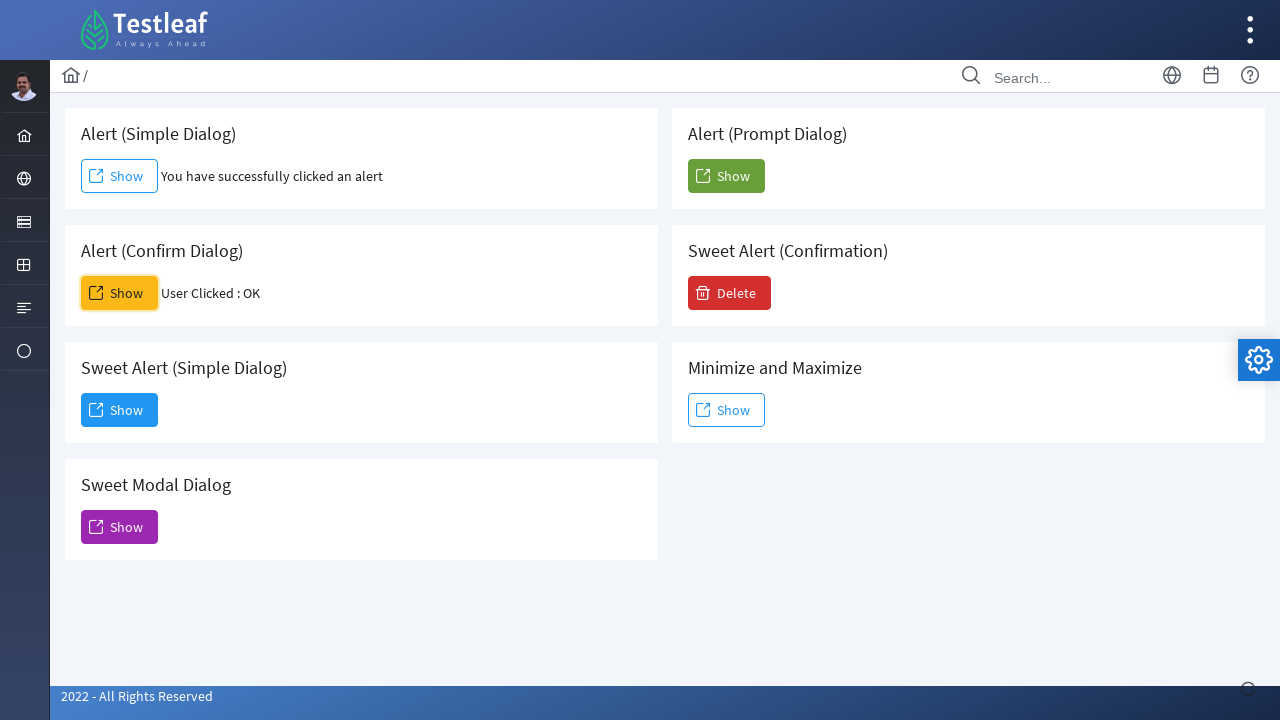

Waited for confirm alert processing
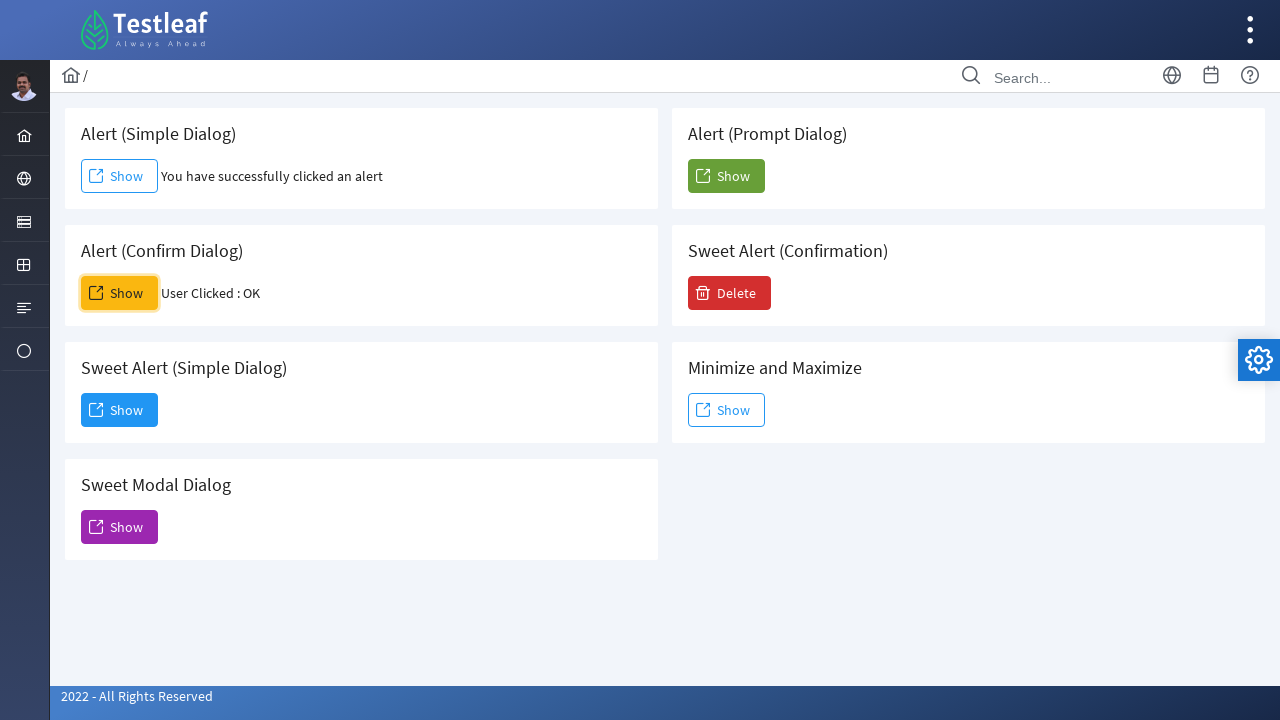

Clicked to show prompt alert at (726, 176) on (//span[text()='Show'])[5]
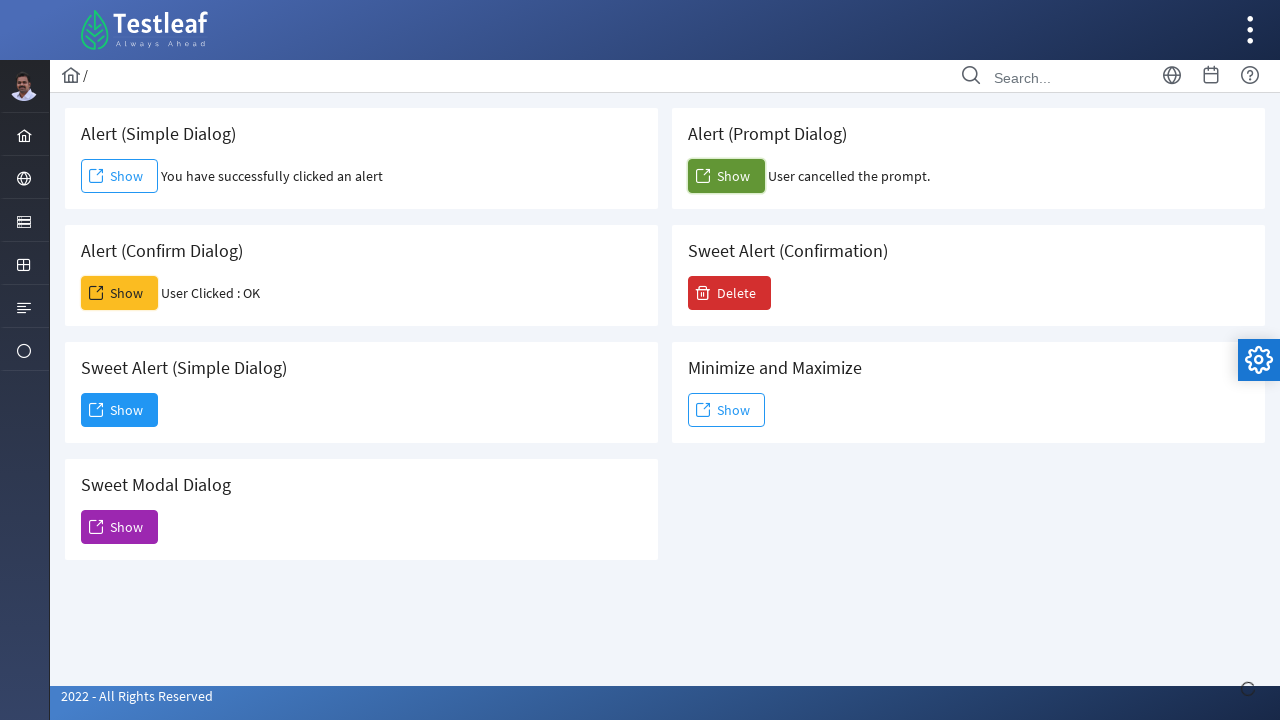

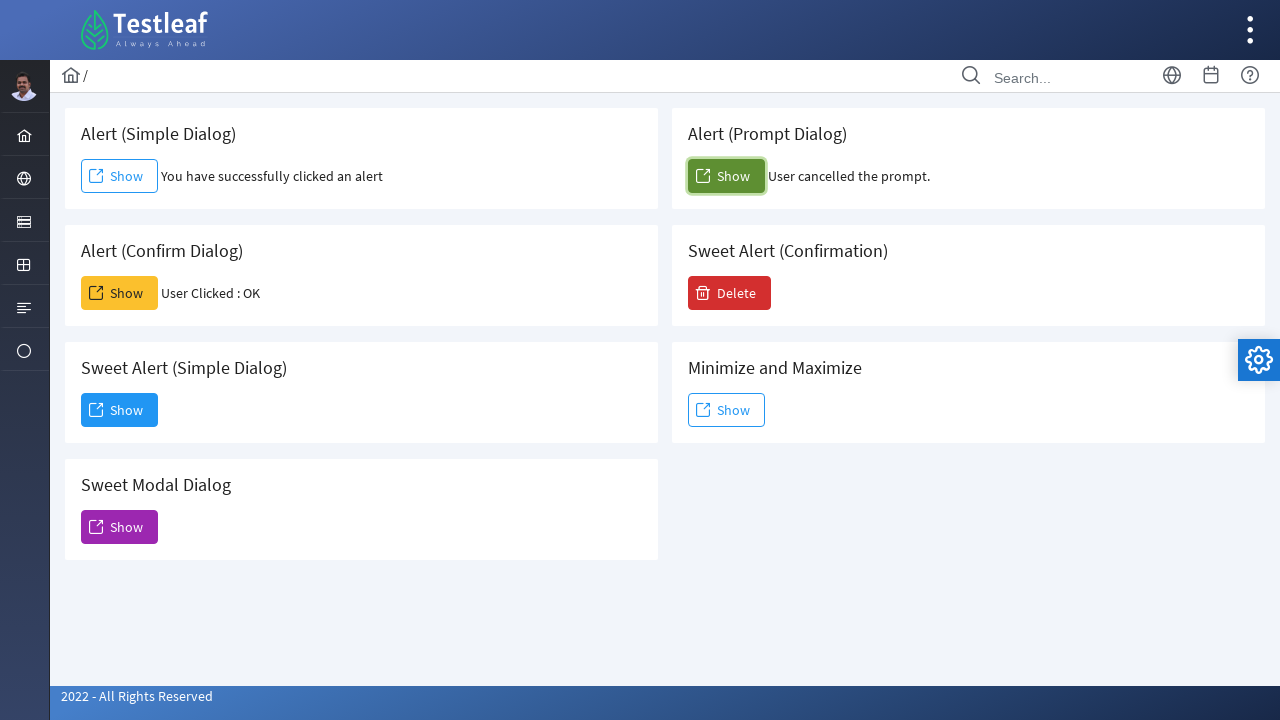